Tests dropdown selection functionality on a trial signup form by selecting different countries using three different methods: by index, by visible text, and by value.

Starting URL: https://www.orangehrm.com/orangehrm-30-day-trial/

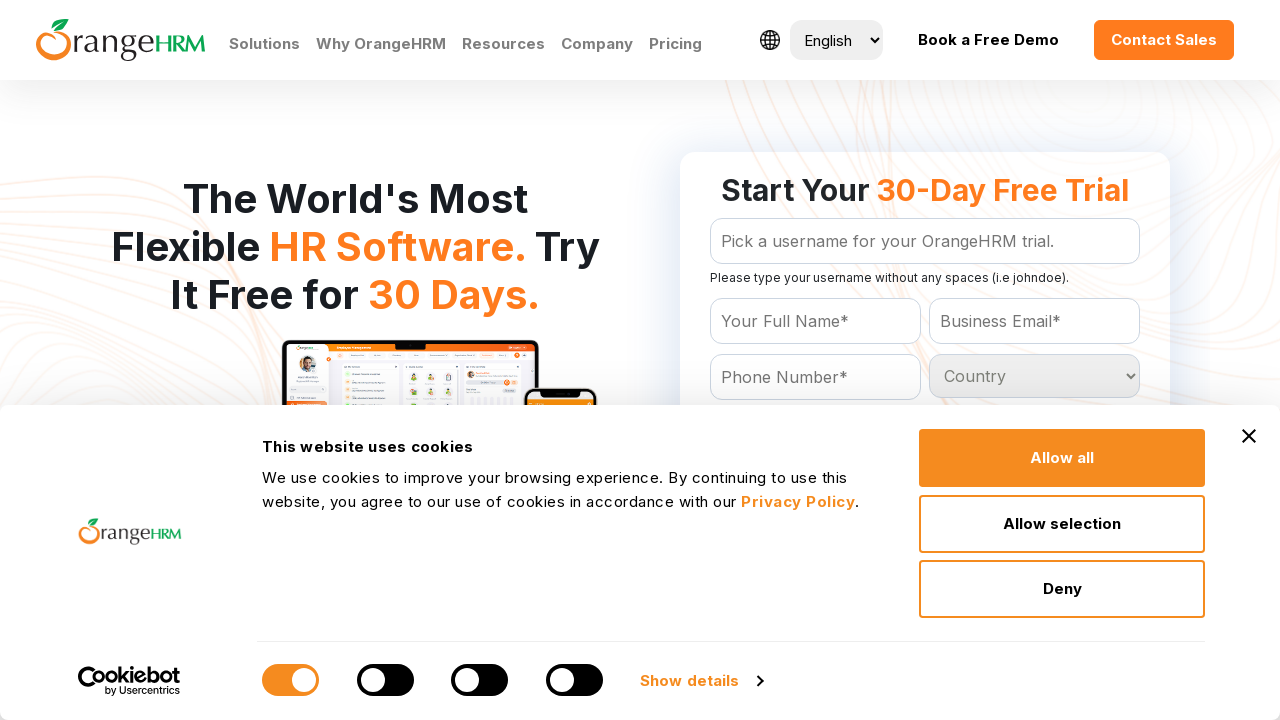

Country dropdown selector became visible
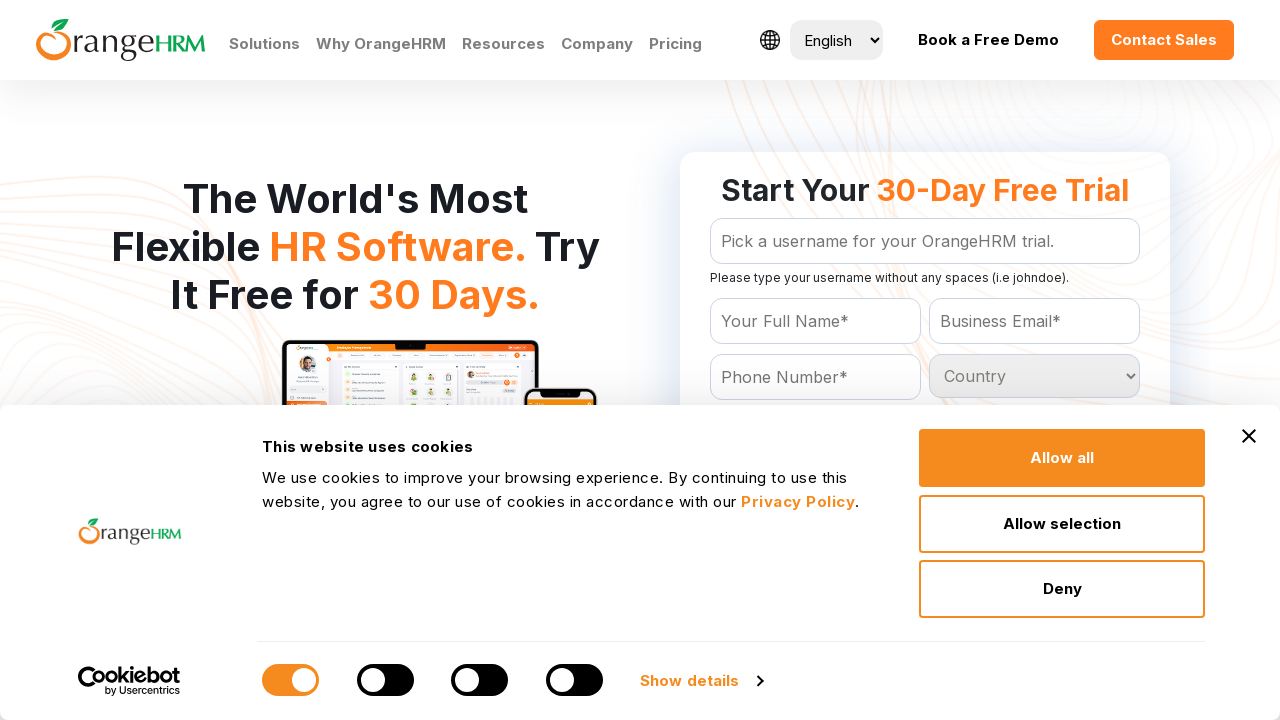

Selected country by index 96 from dropdown on #Form_getForm_Country
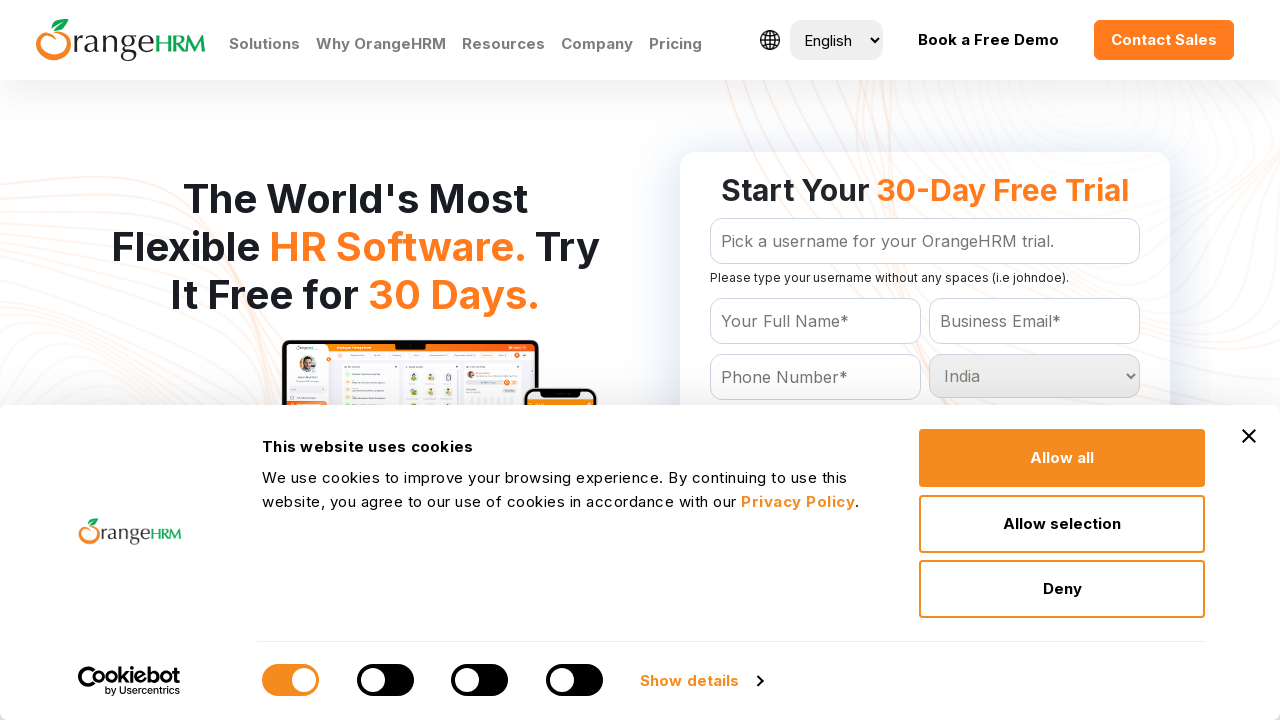

Waited 1 second for index selection to take effect
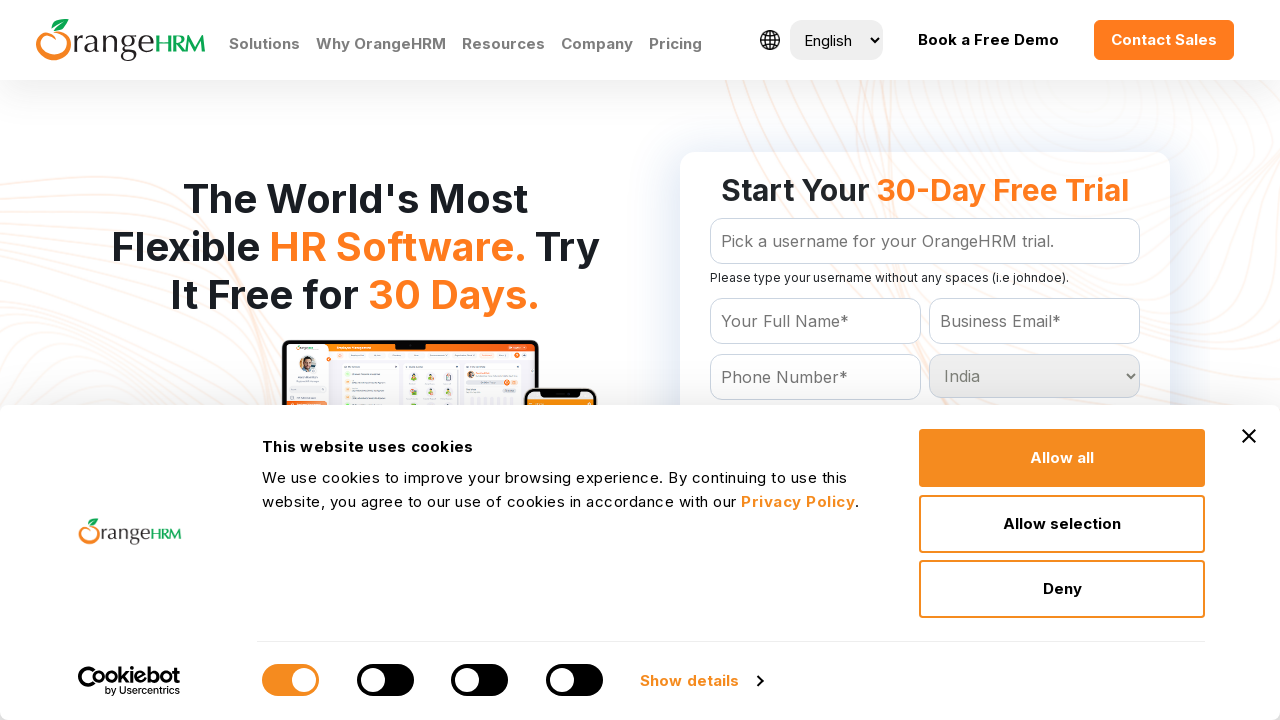

Selected Albania by visible text from dropdown on #Form_getForm_Country
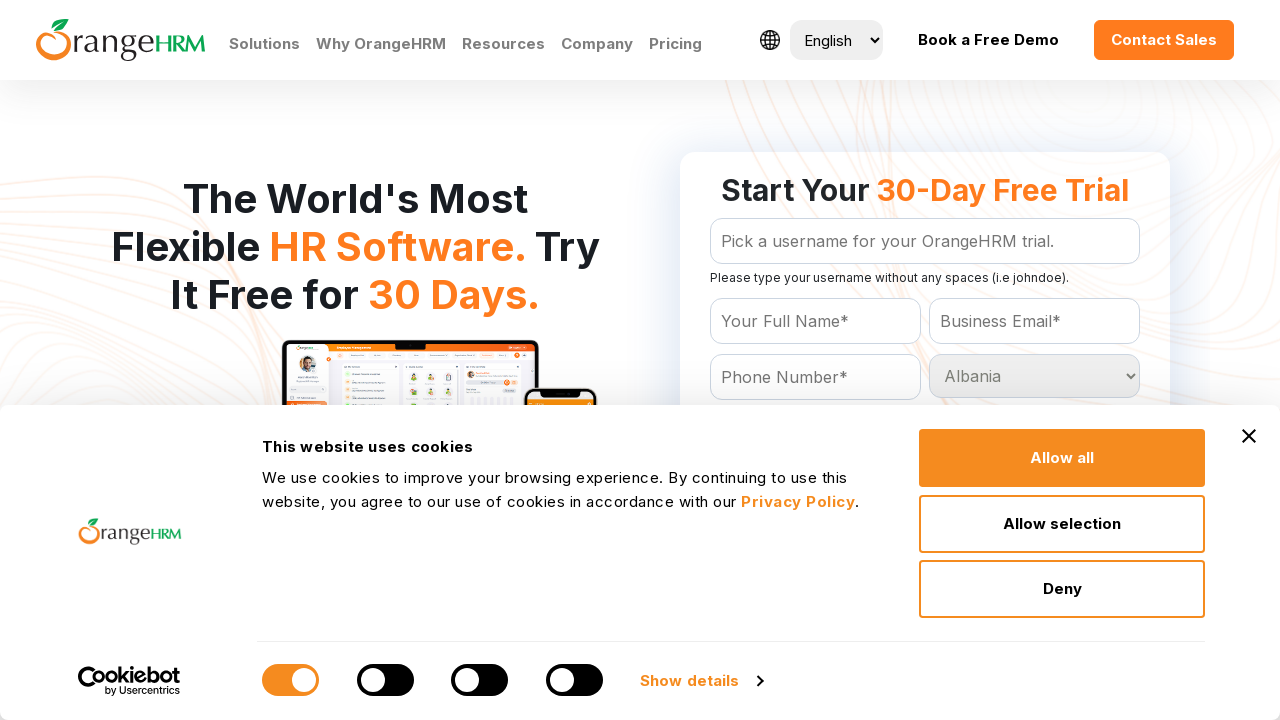

Waited 1 second for text selection to take effect
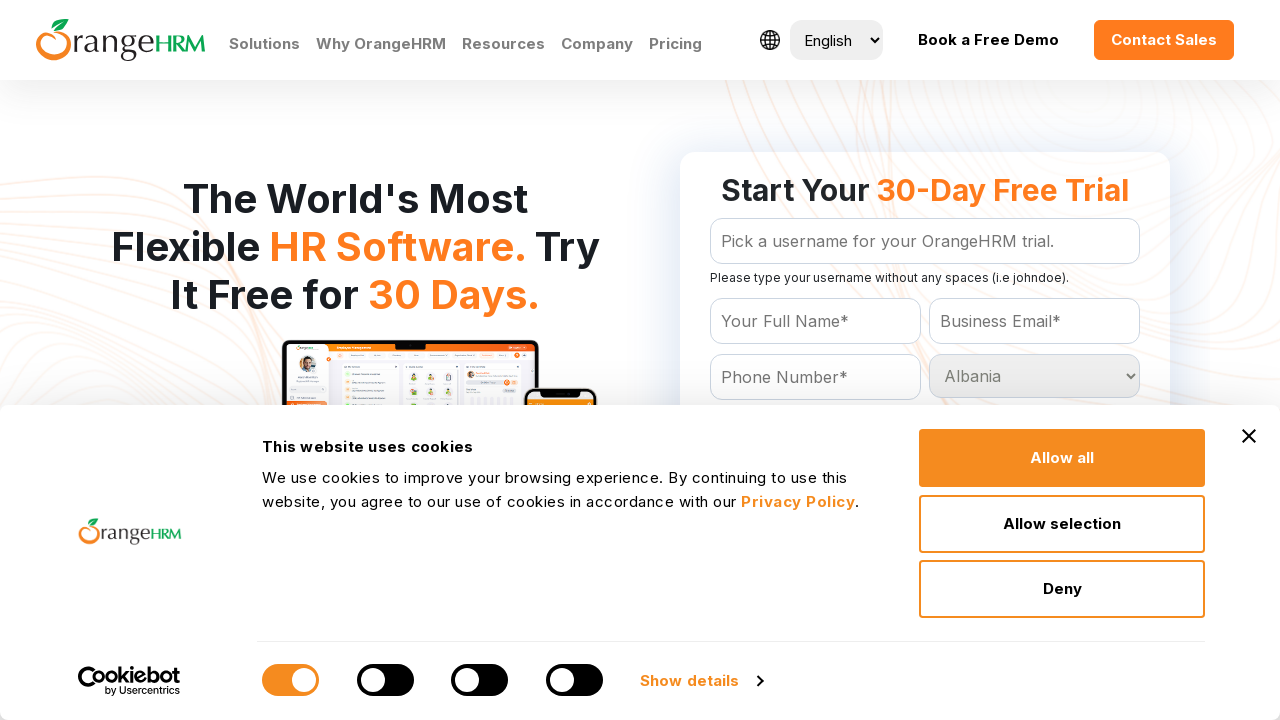

Selected India by value from dropdown on #Form_getForm_Country
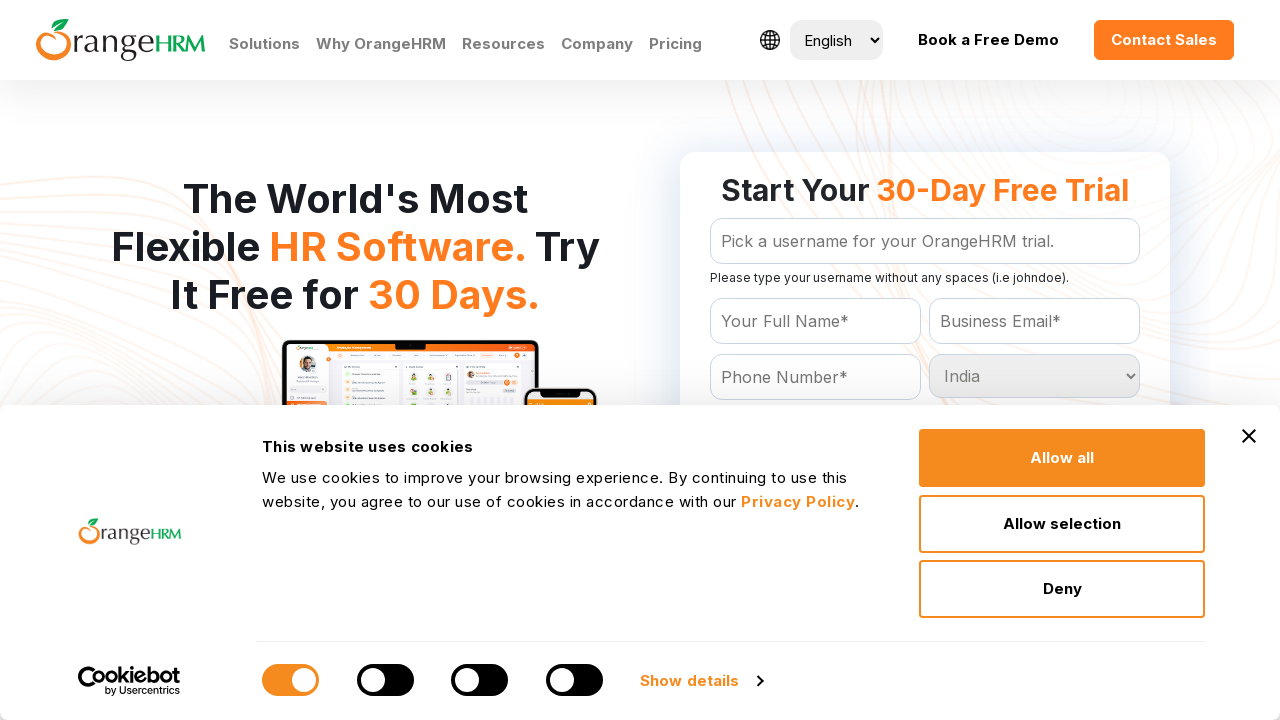

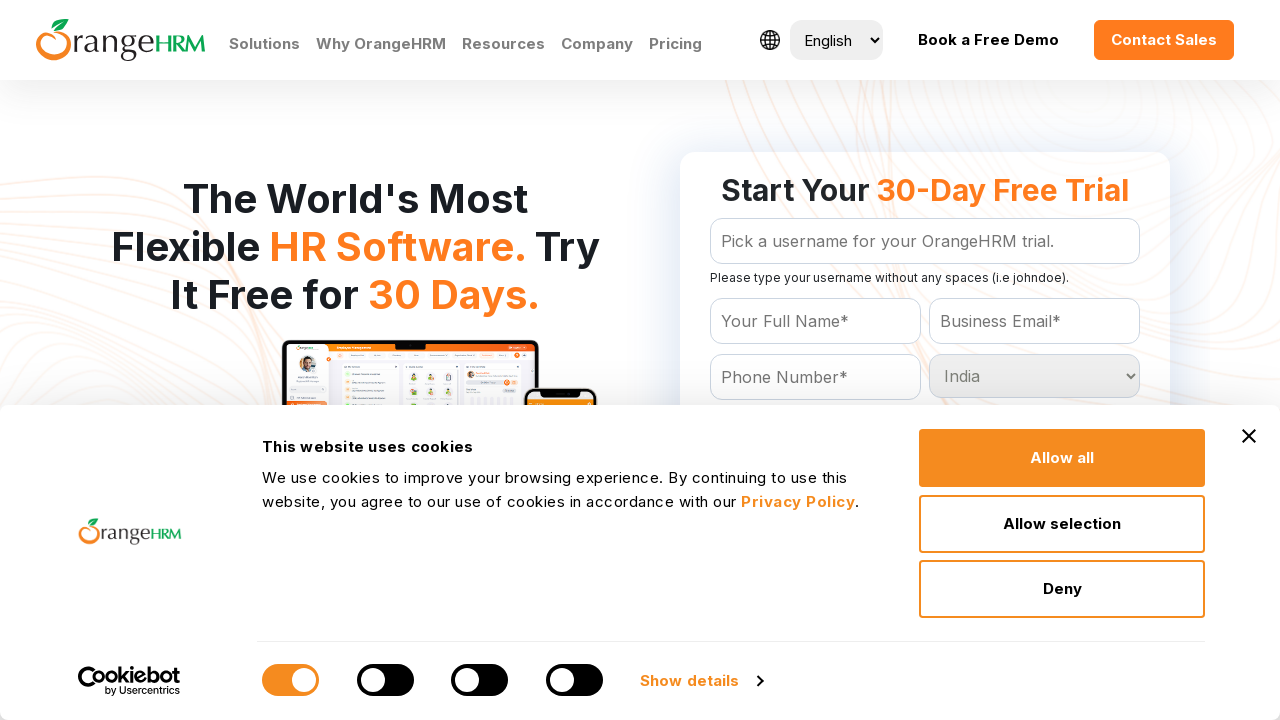